Navigates to the A/B Testing page and verifies the page heading to confirm the correct variation is displayed

Starting URL: http://the-internet.herokuapp.com/

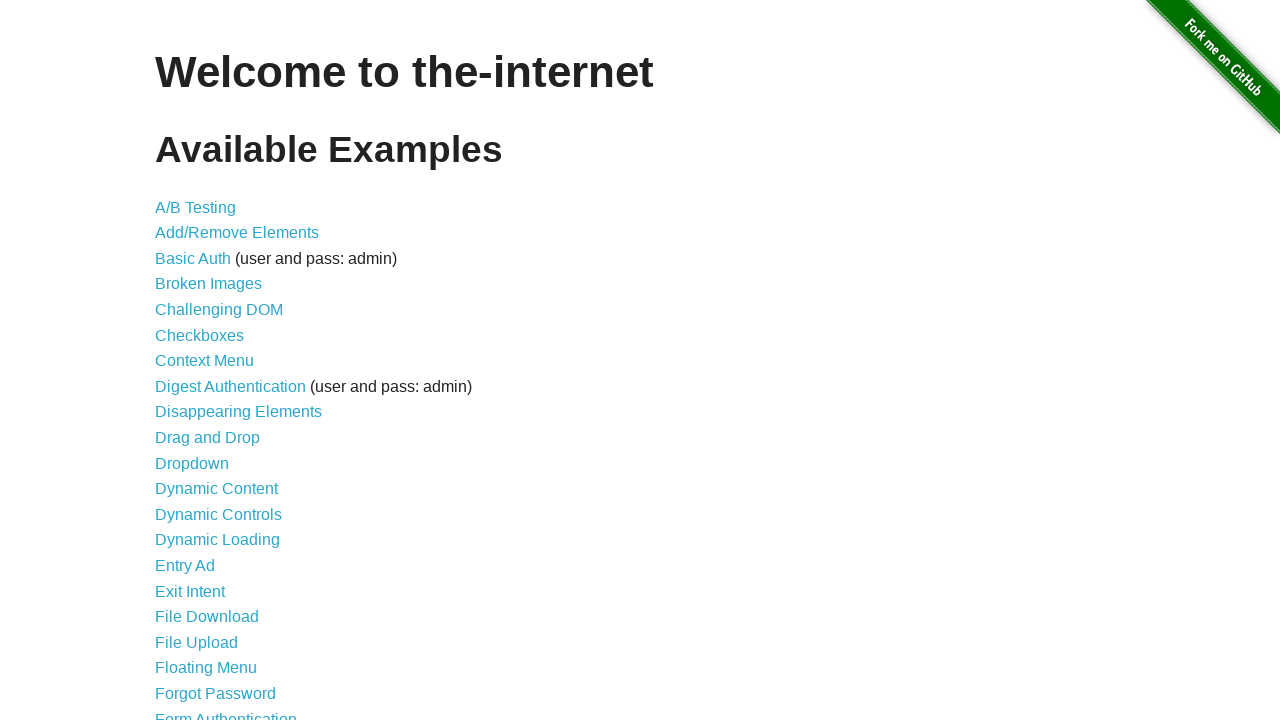

Clicked on the A/B Testing link at (196, 207) on text=A/B Testing
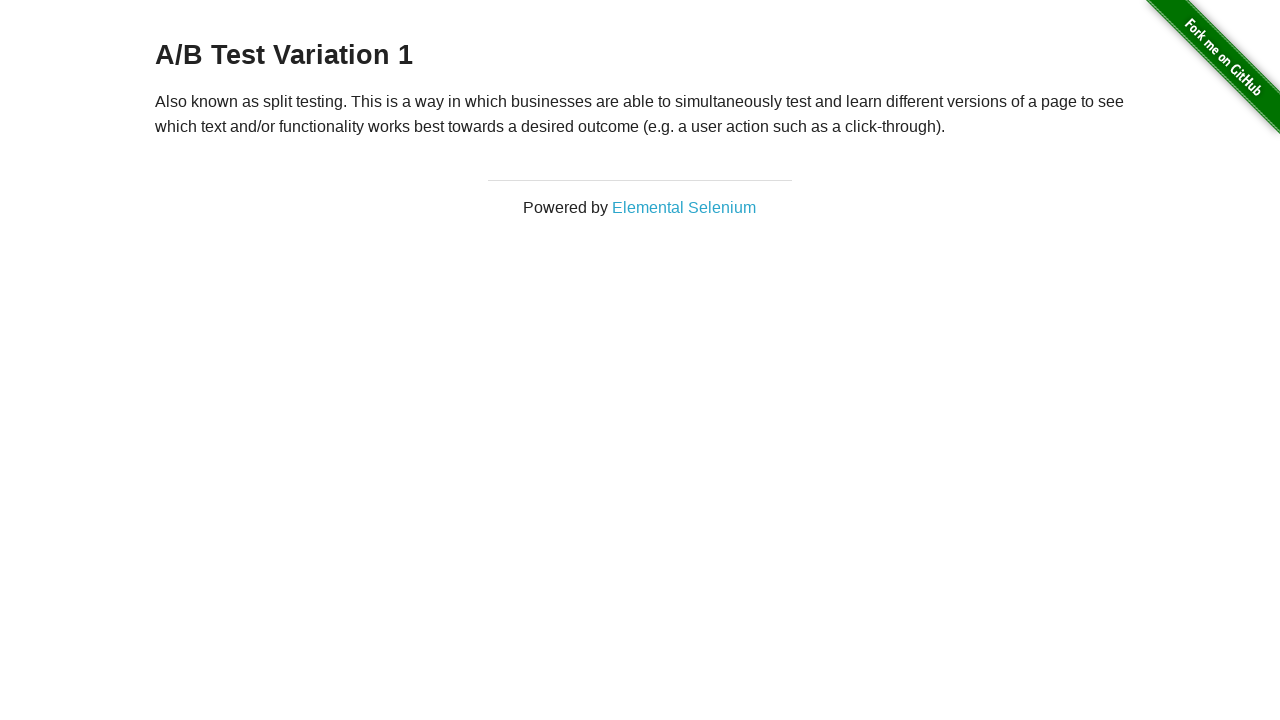

A/B Testing page loaded and h3 heading appeared
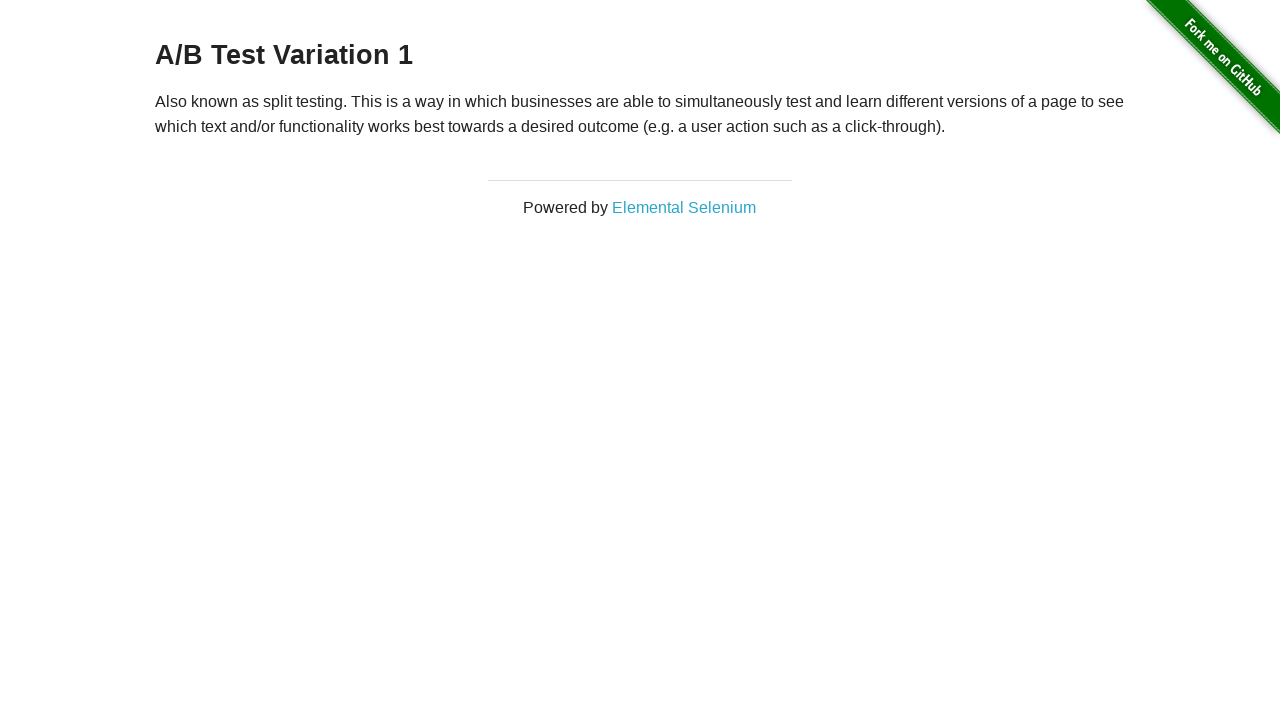

Retrieved h3 heading text: 'A/B Test Variation 1'
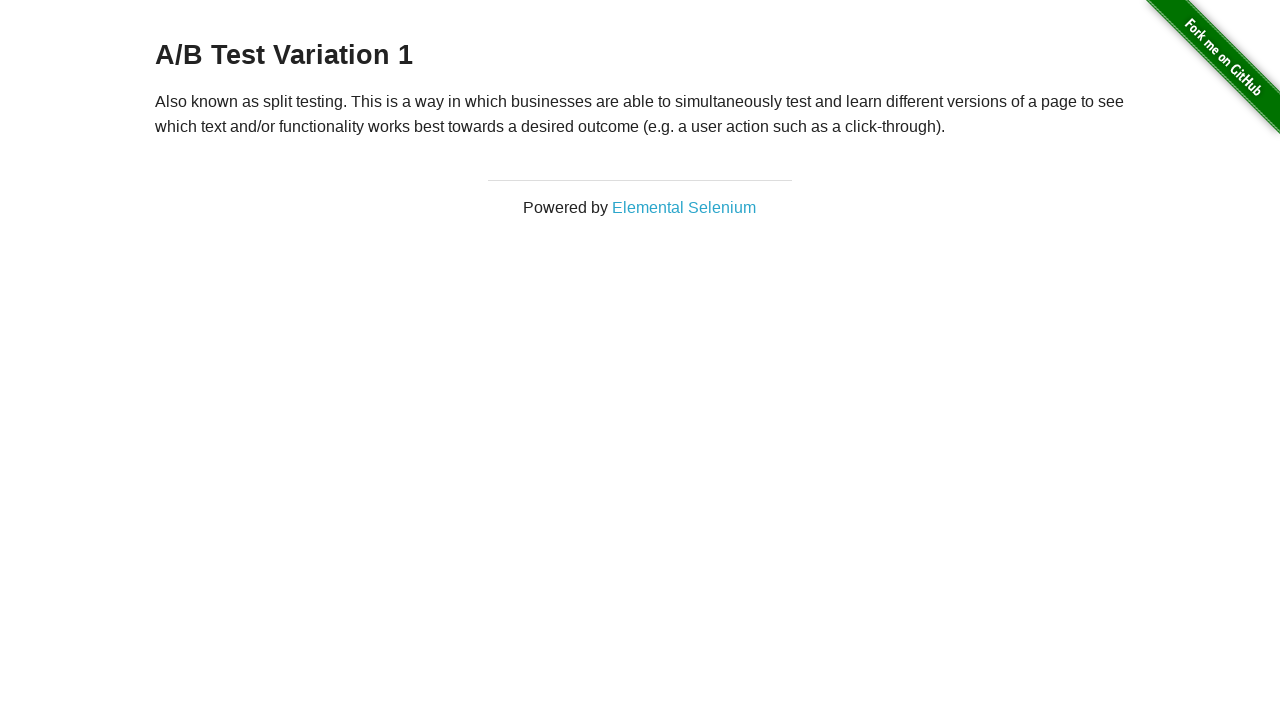

Verified that h3 heading equals 'A/B Test Variation 1'
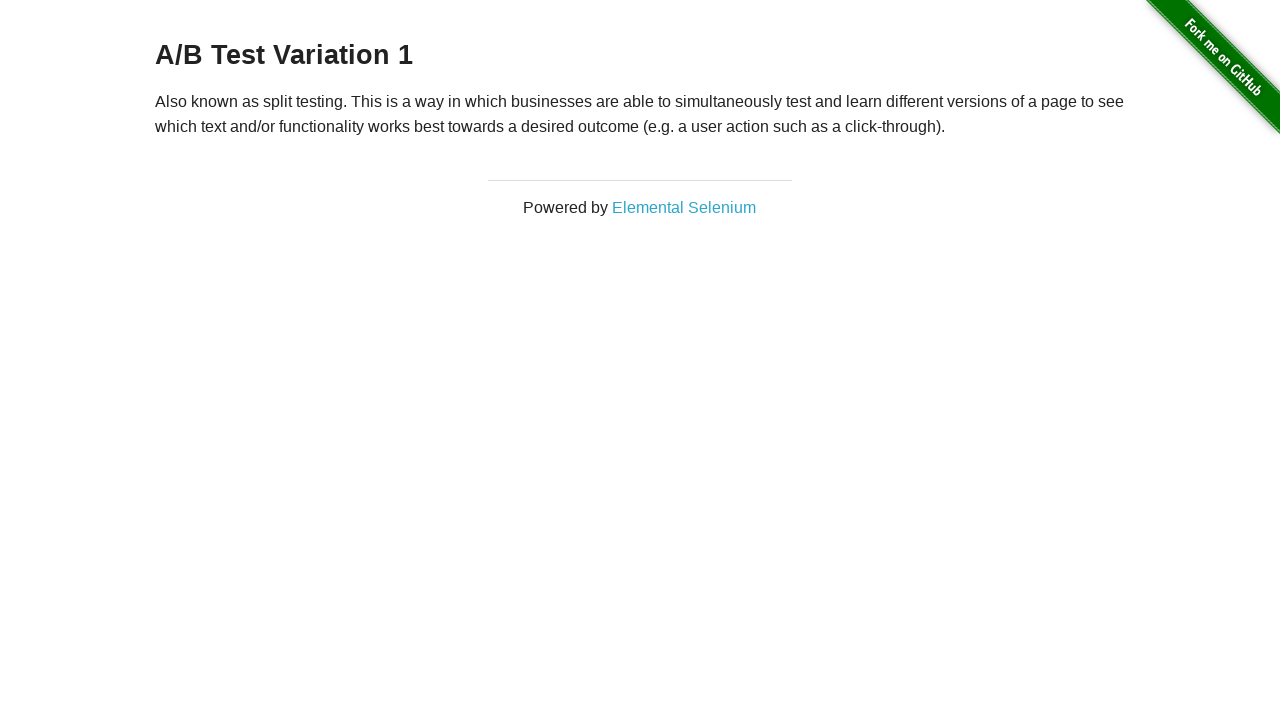

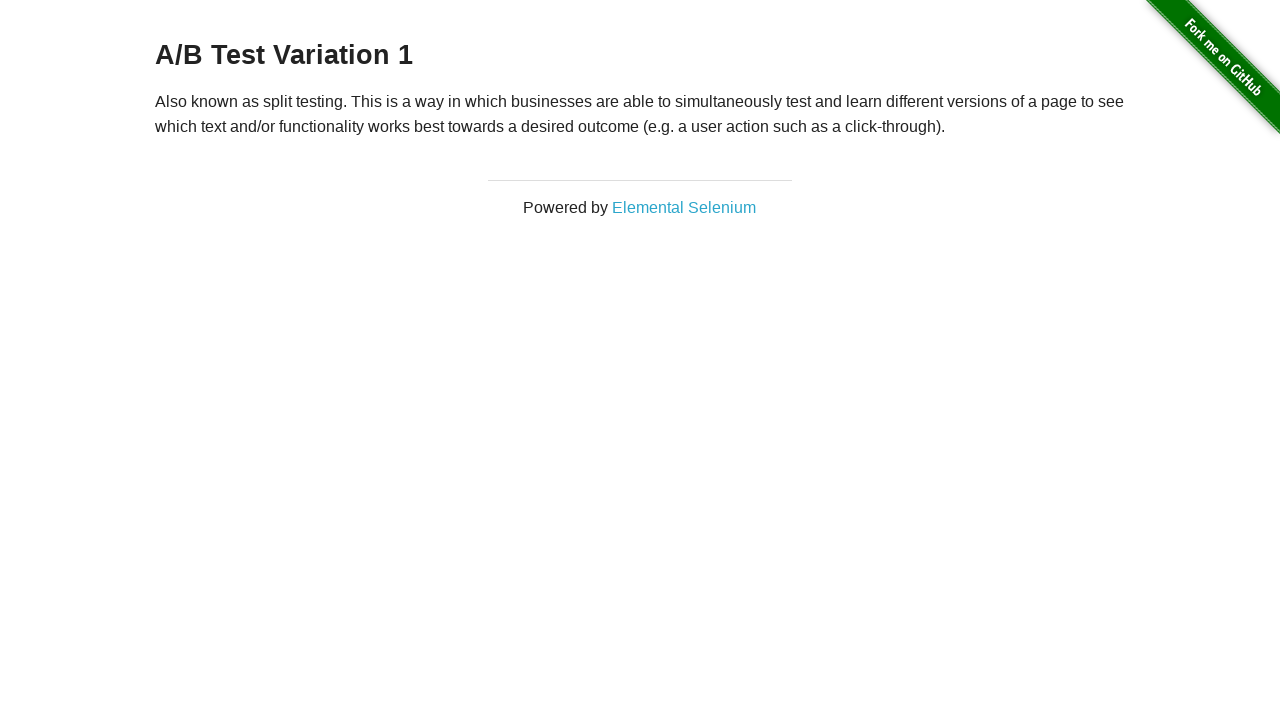